Tests that edits are cancelled when pressing Escape key

Starting URL: https://demo.playwright.dev/todomvc

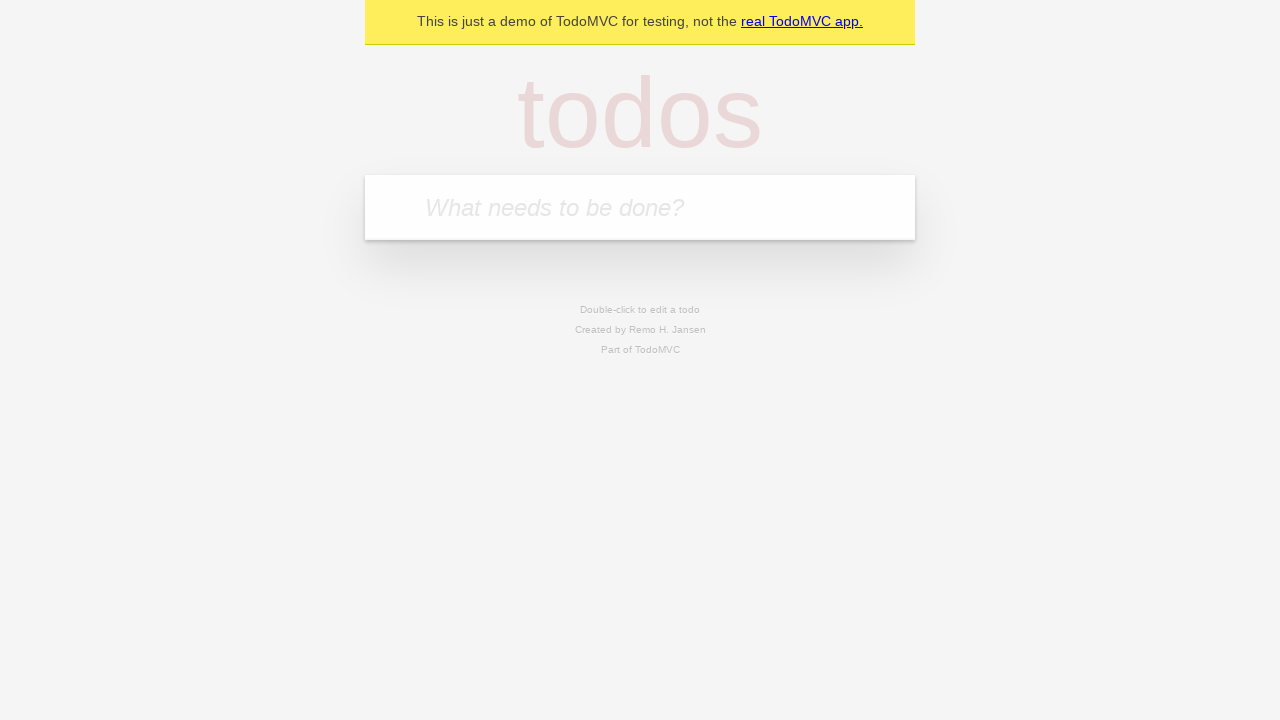

Filled new todo input with 'buy some cheese' on .new-todo
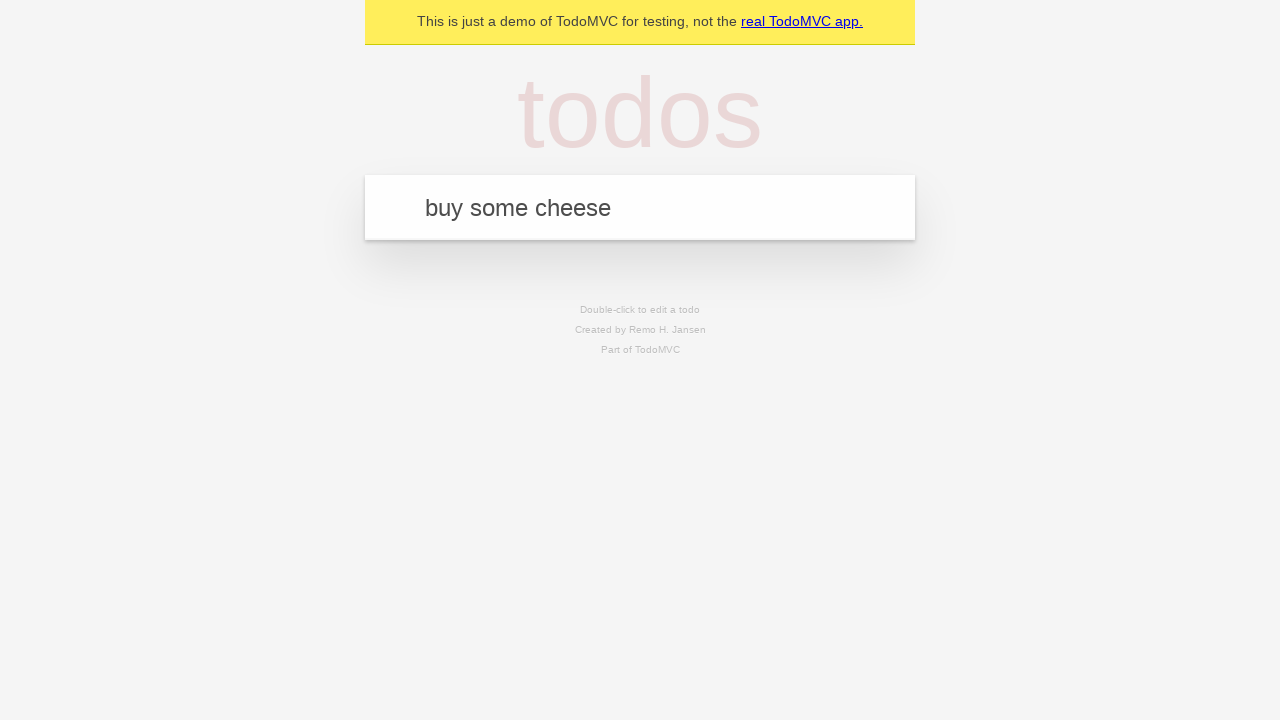

Pressed Enter to add first todo on .new-todo
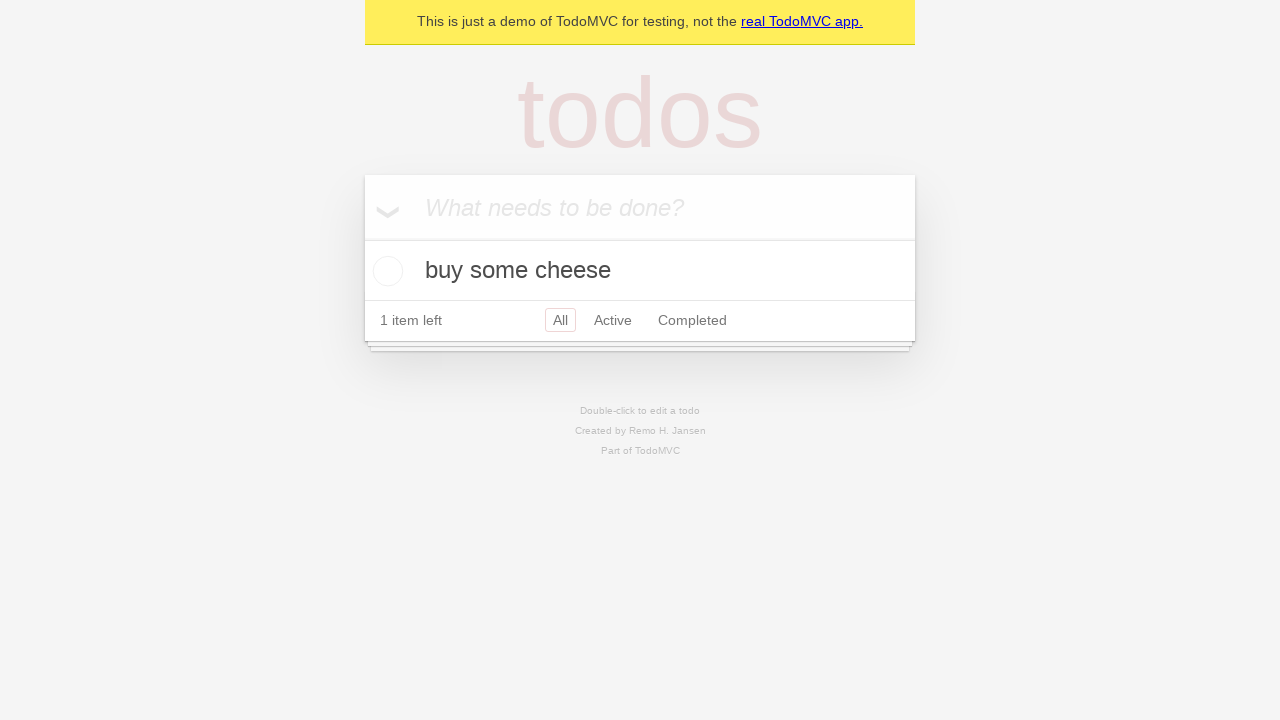

Filled new todo input with 'feed the cat' on .new-todo
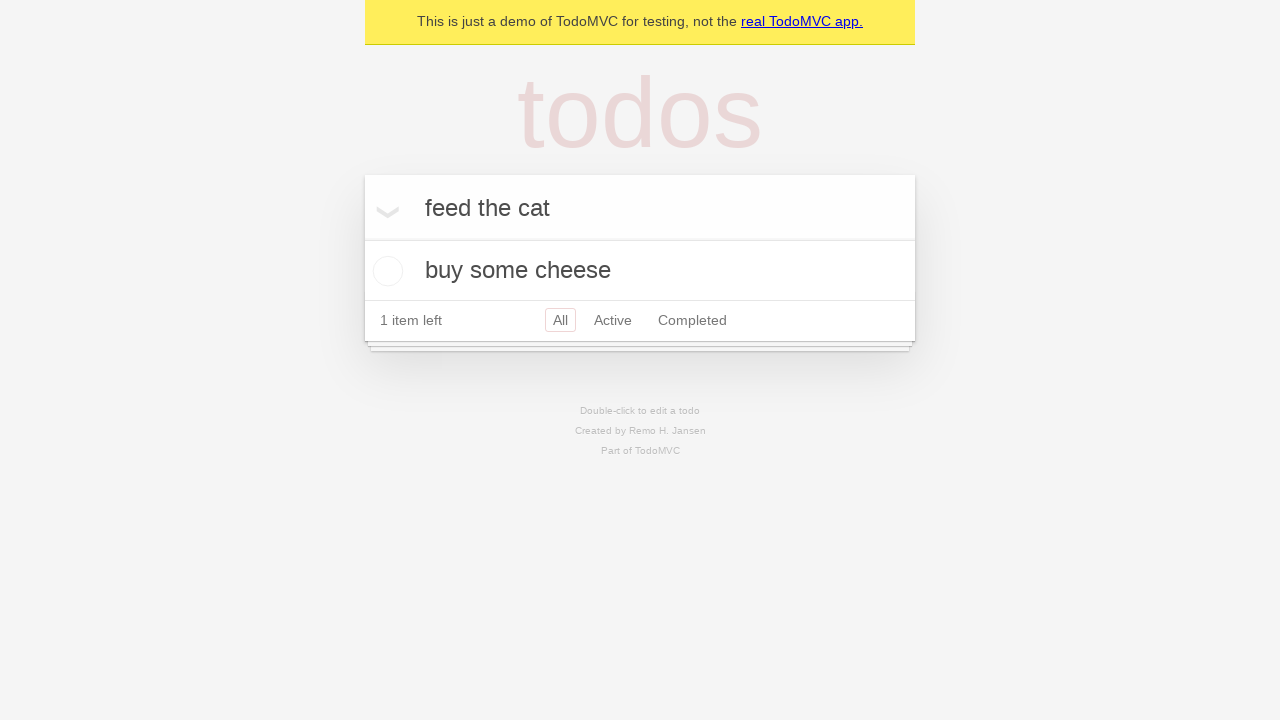

Pressed Enter to add second todo on .new-todo
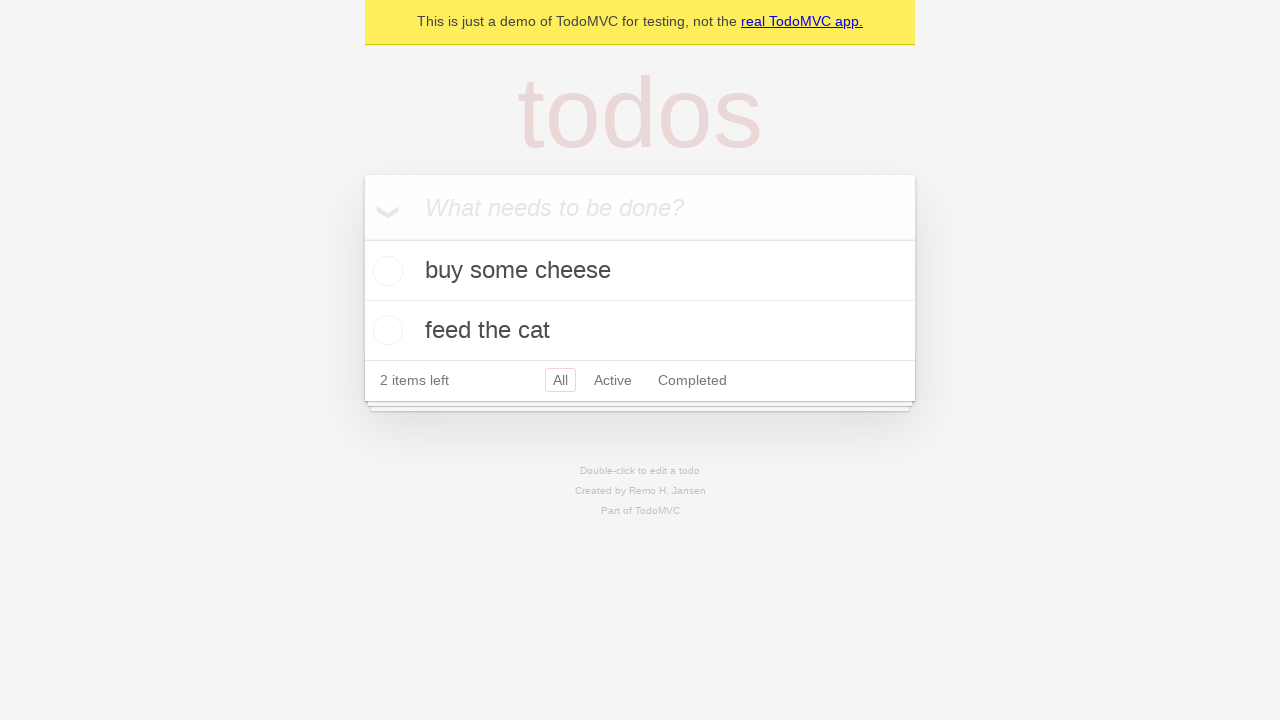

Filled new todo input with 'book a doctors appointment' on .new-todo
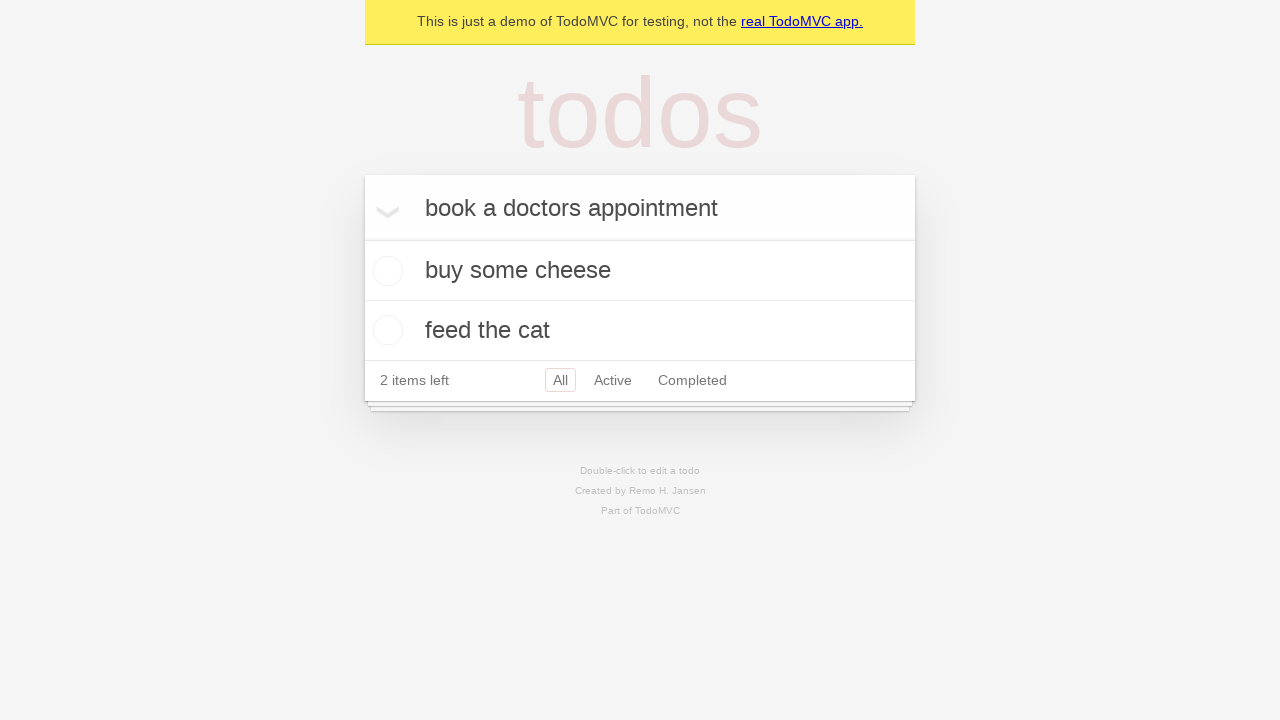

Pressed Enter to add third todo on .new-todo
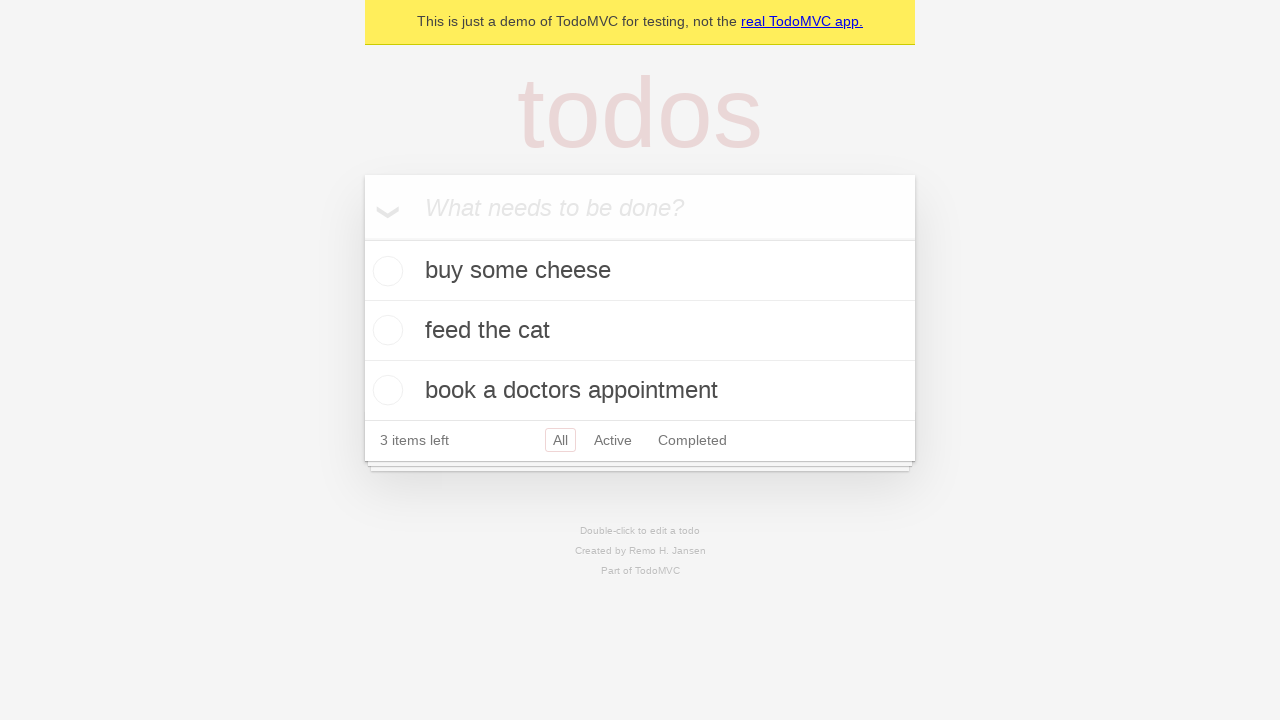

Waited for all 3 todos to be created in the list
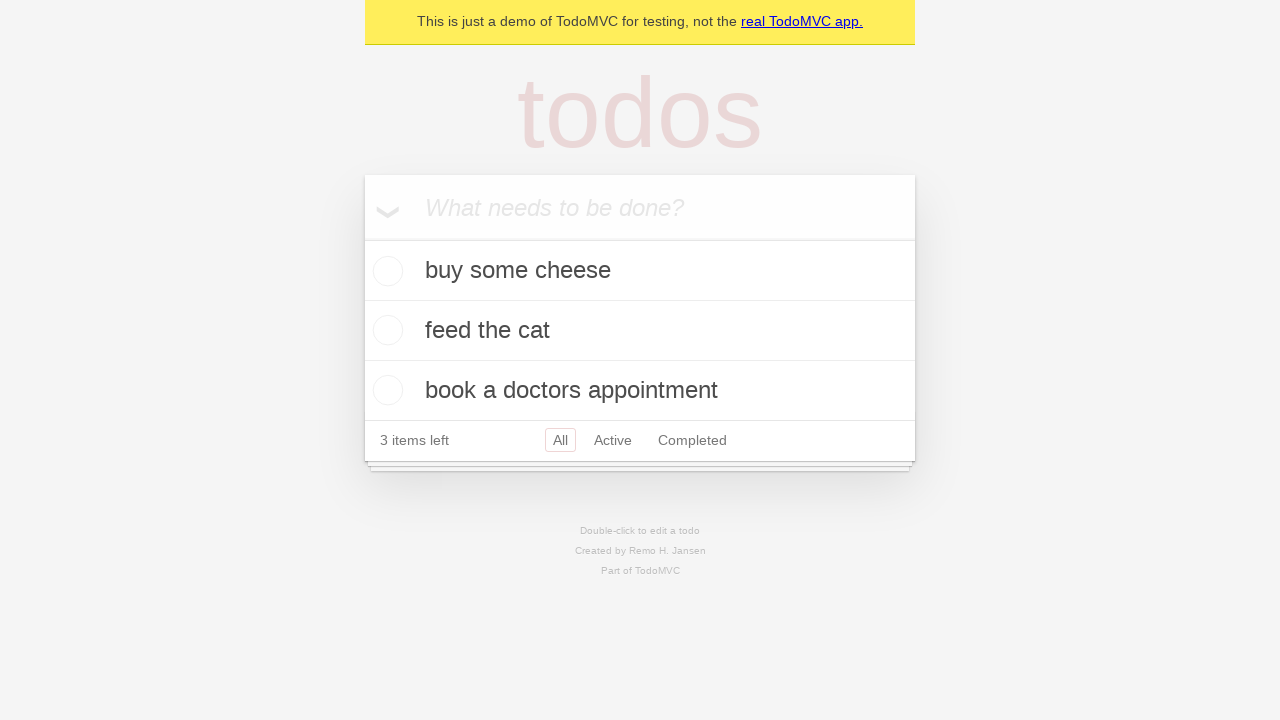

Double-clicked on second todo to enter edit mode at (640, 331) on .todo-list li >> nth=1
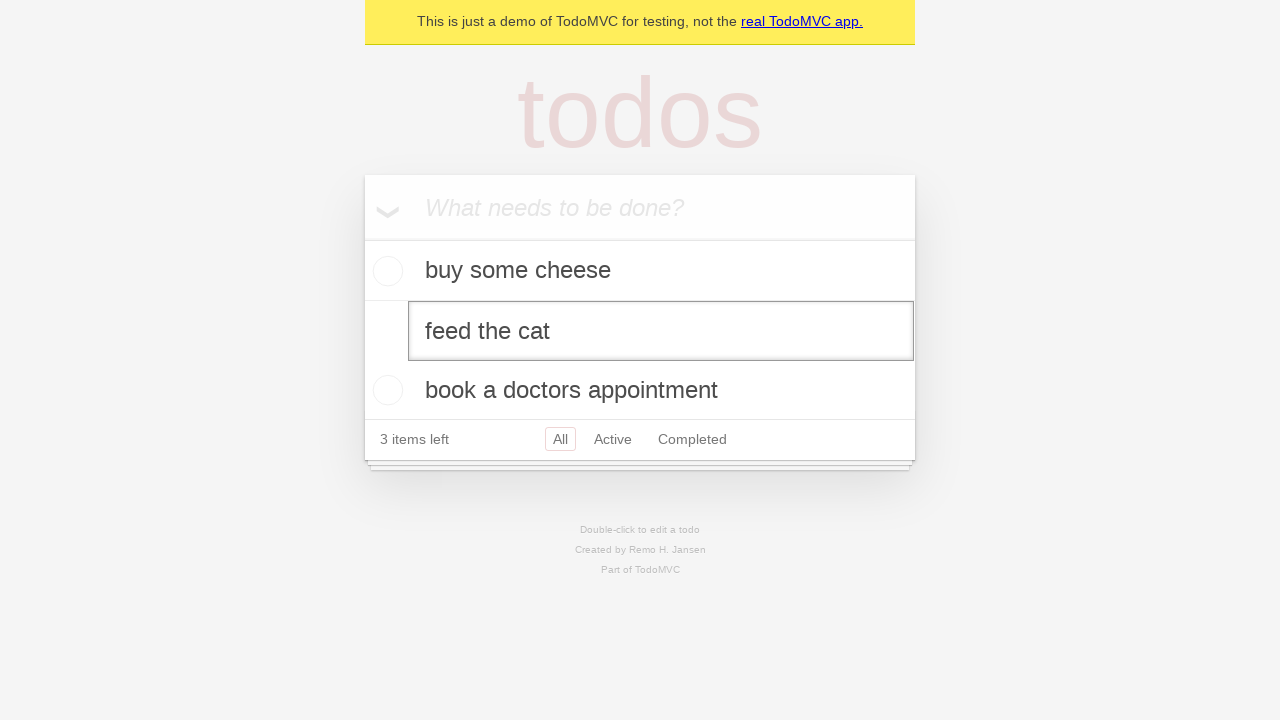

Pressed Escape key to cancel edits on the todo on .todo-list li >> nth=1 >> .edit
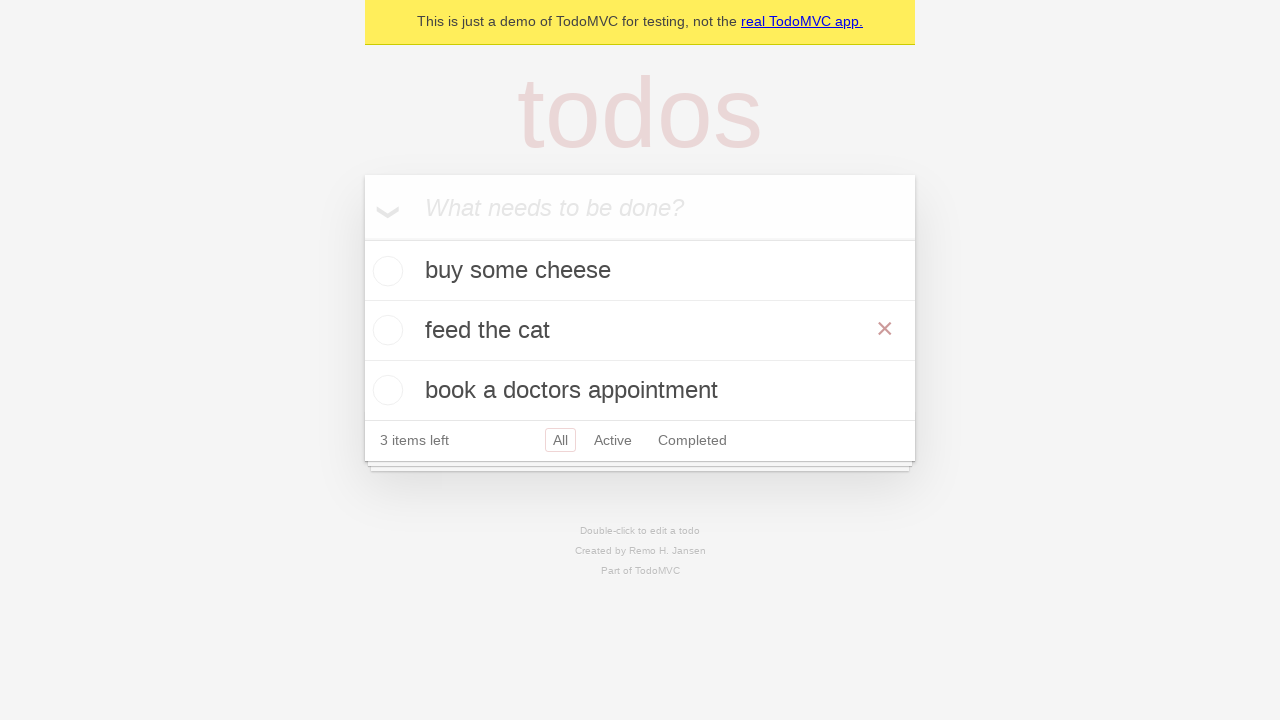

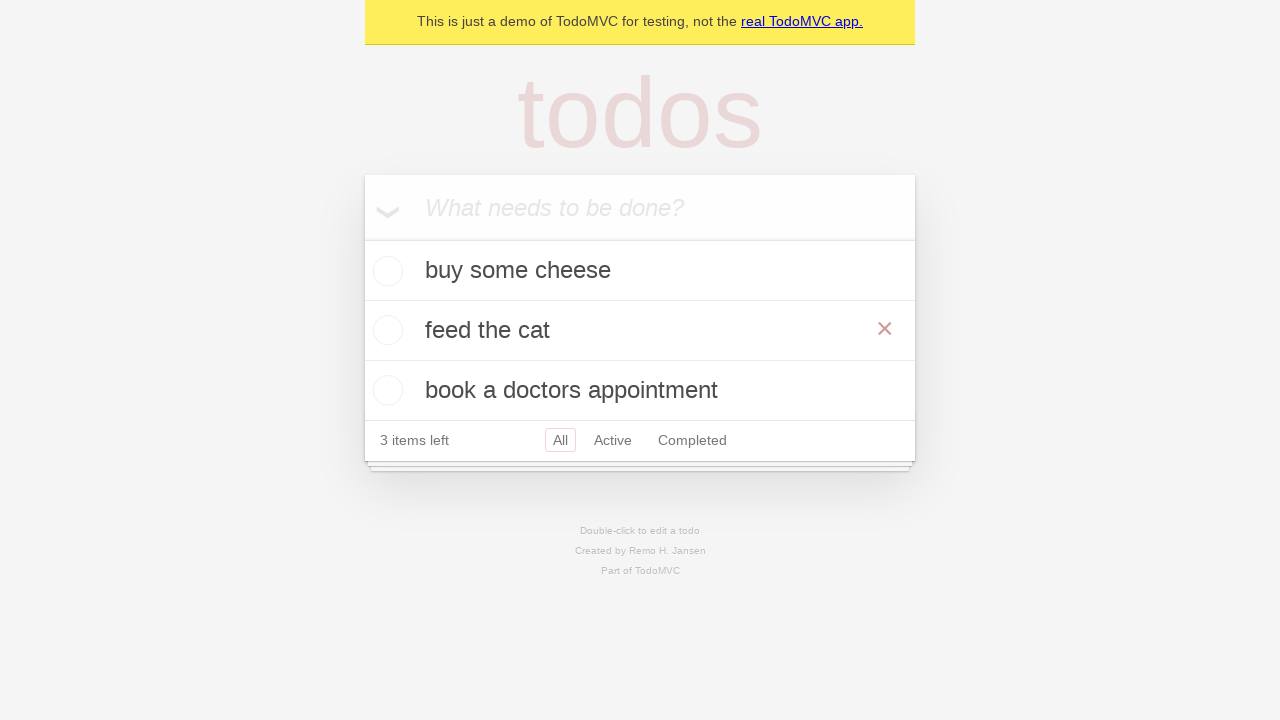